Tests the WoordHunt dictionary search by entering "apple" and verifying the Russian translation appears

Starting URL: https://wooordhunt.ru/

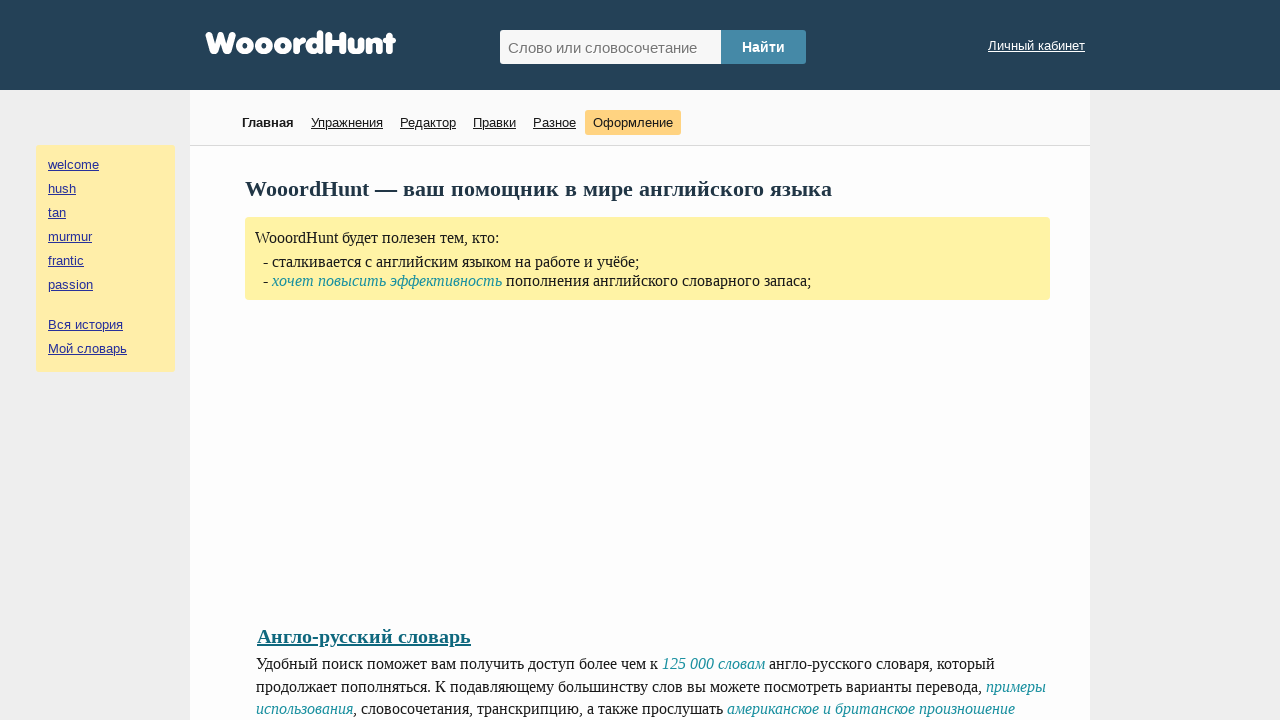

Filled search field with 'apple' on #hunted_word
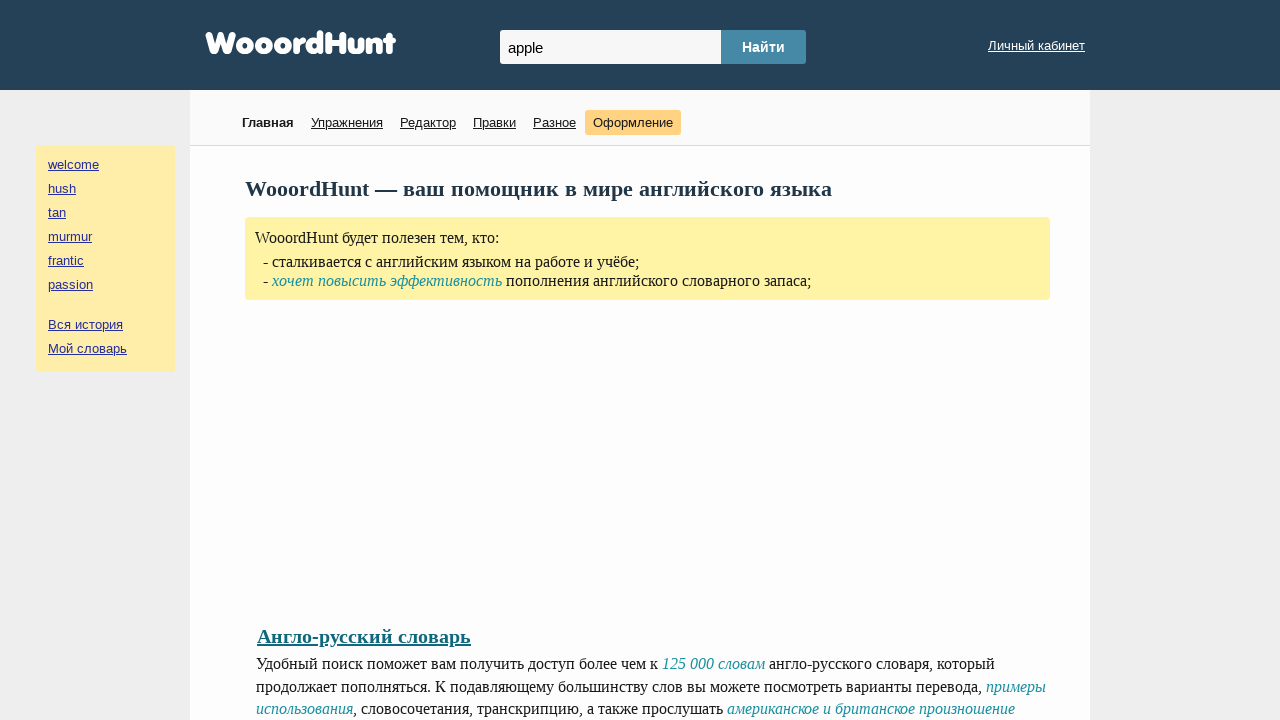

Clicked search/submit button at (764, 47) on #hunted_word_submit
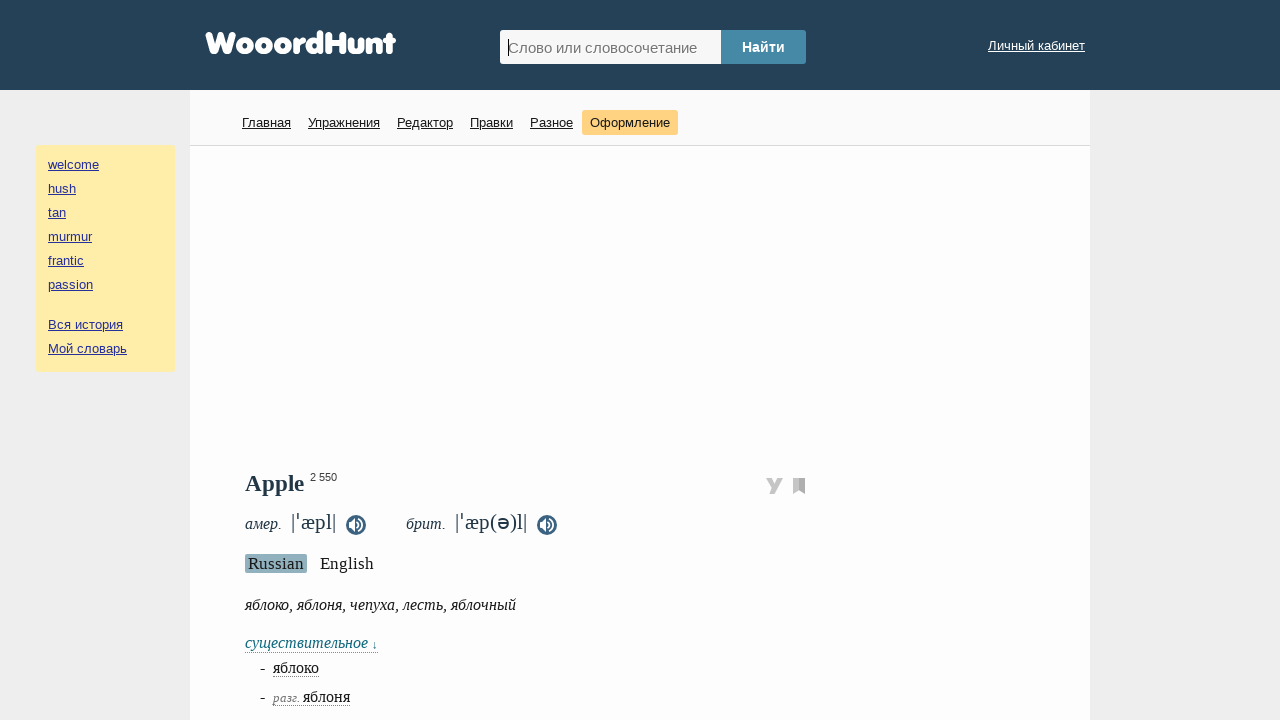

Translation results loaded - Russian translation for 'apple' is visible
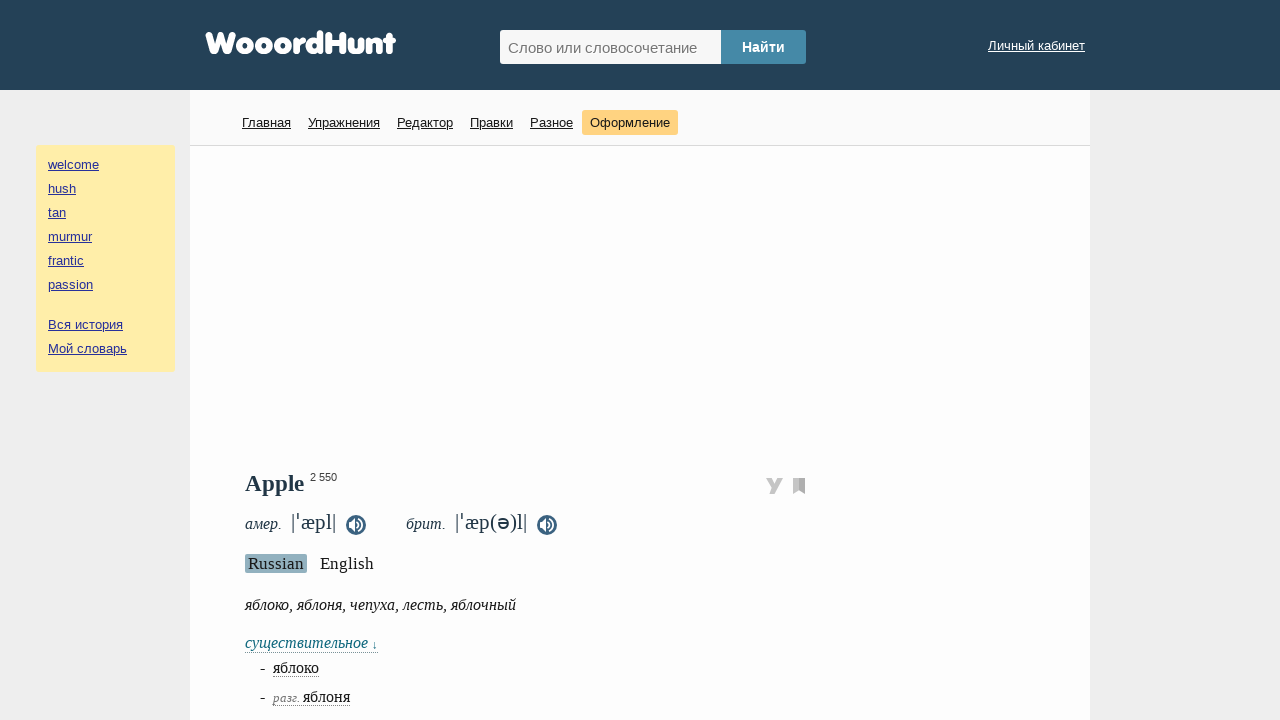

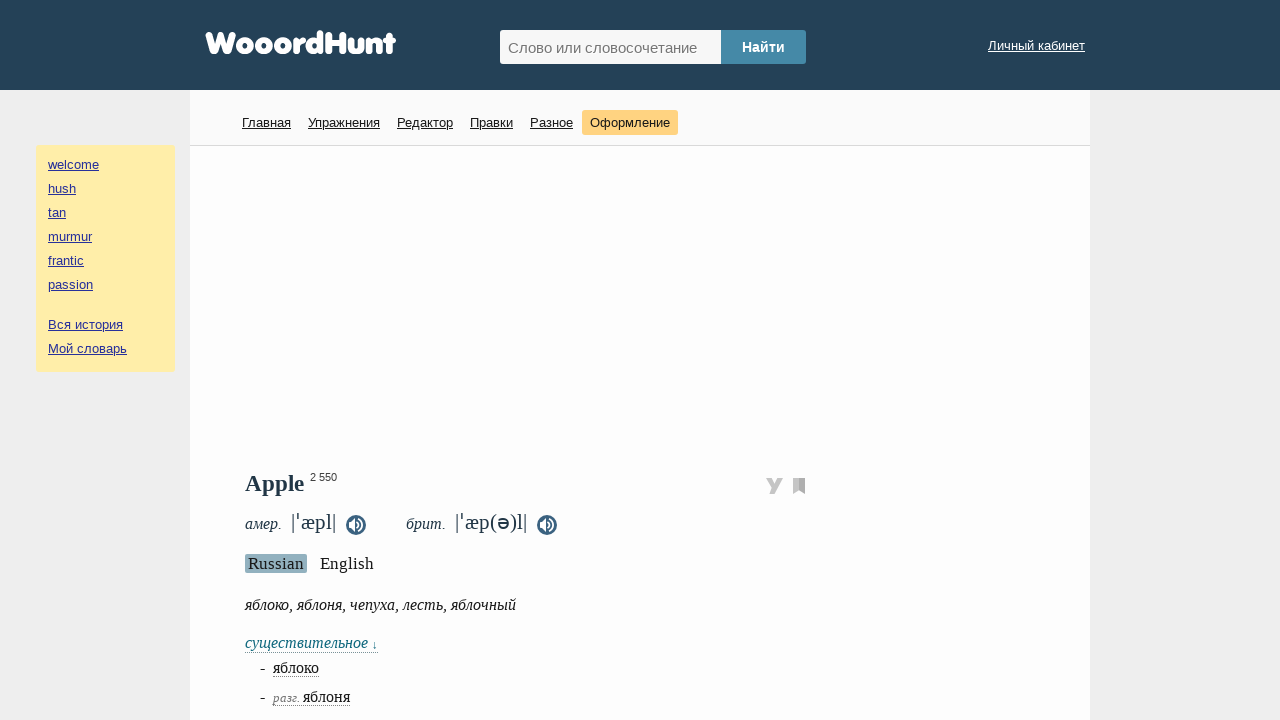